Tests login functionality with a locked out user and verifies appropriate error message is displayed

Starting URL: https://www.saucedemo.com/

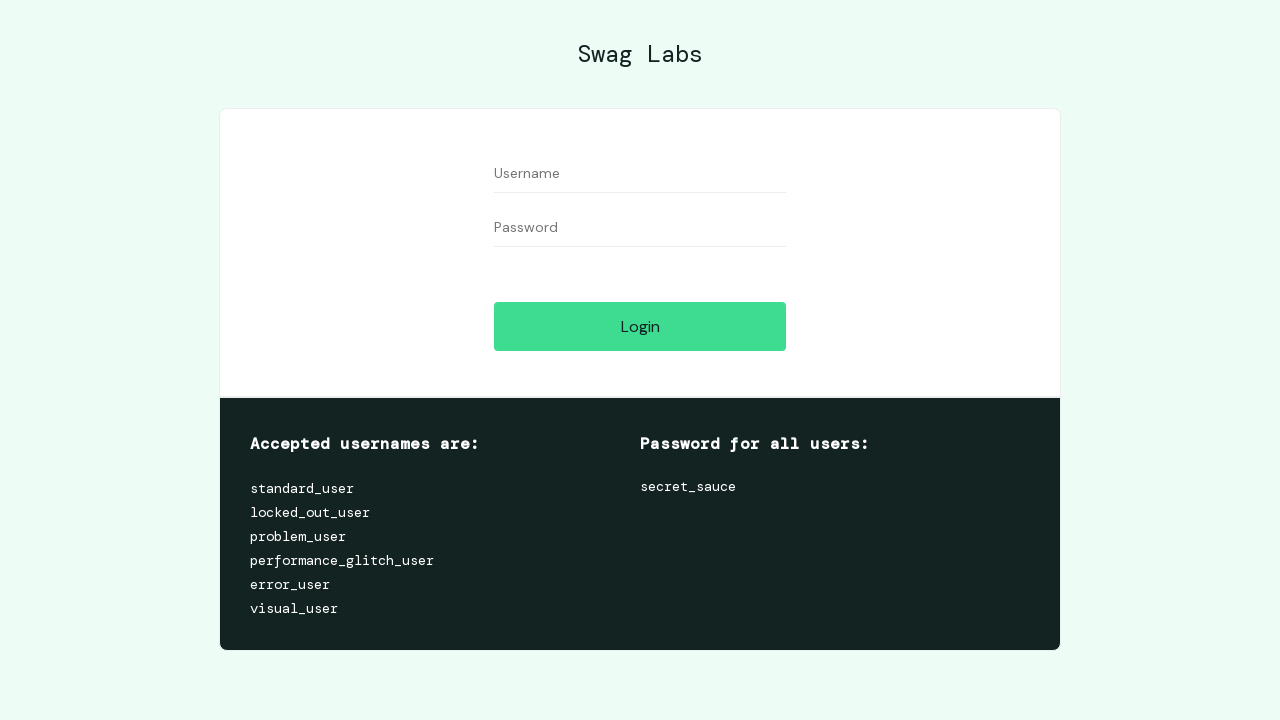

Filled username field with locked_out_user on #user-name
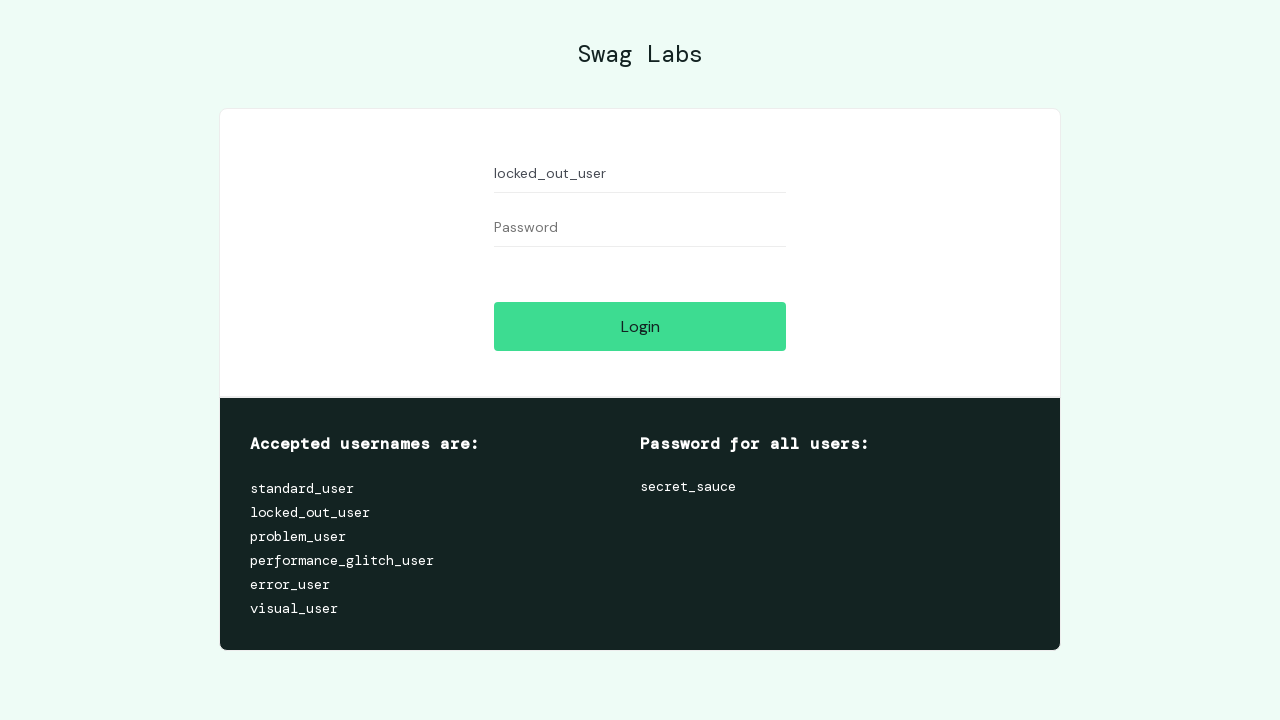

Filled password field with secret_sauce on #password
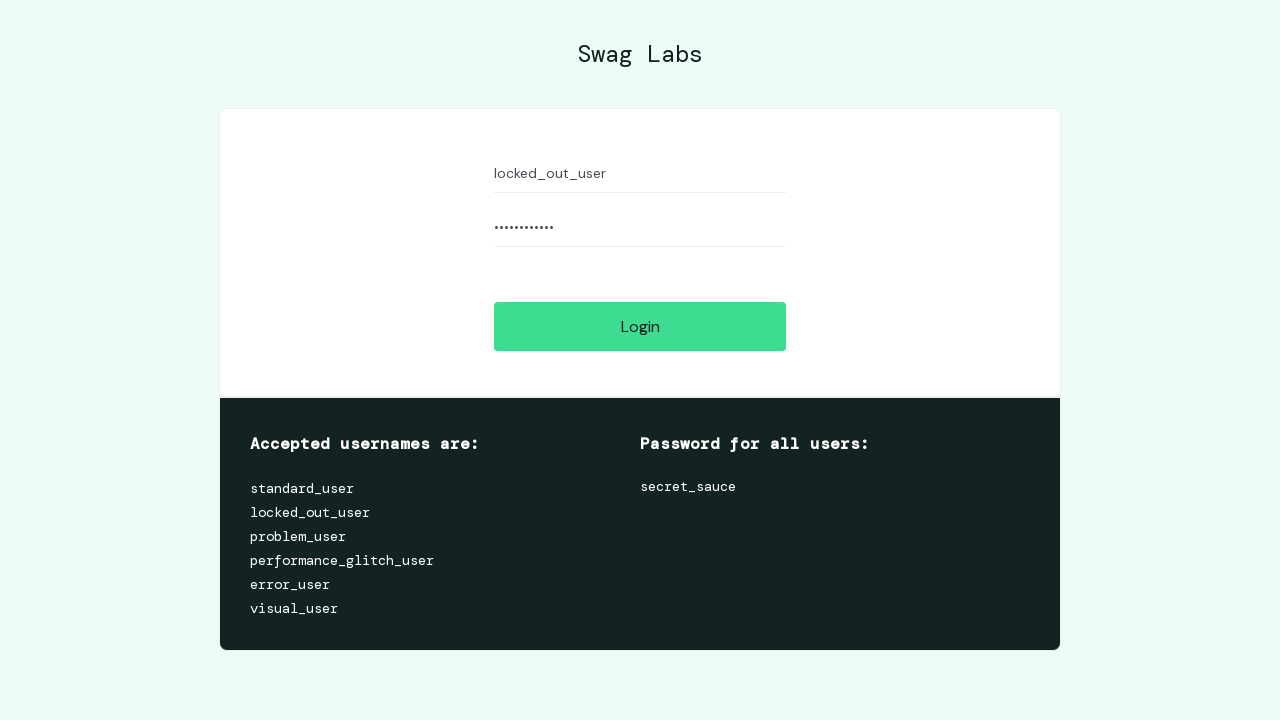

Clicked login button at (640, 326) on #login-button
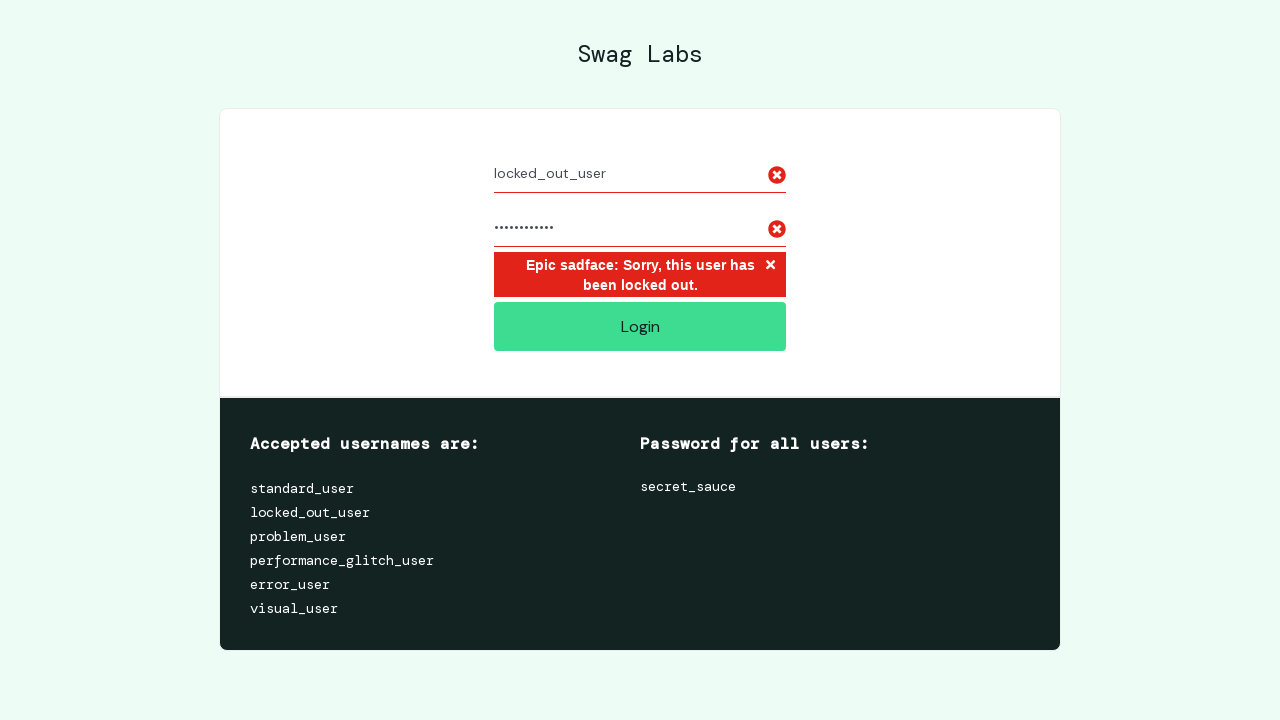

Error message appeared indicating user account is locked
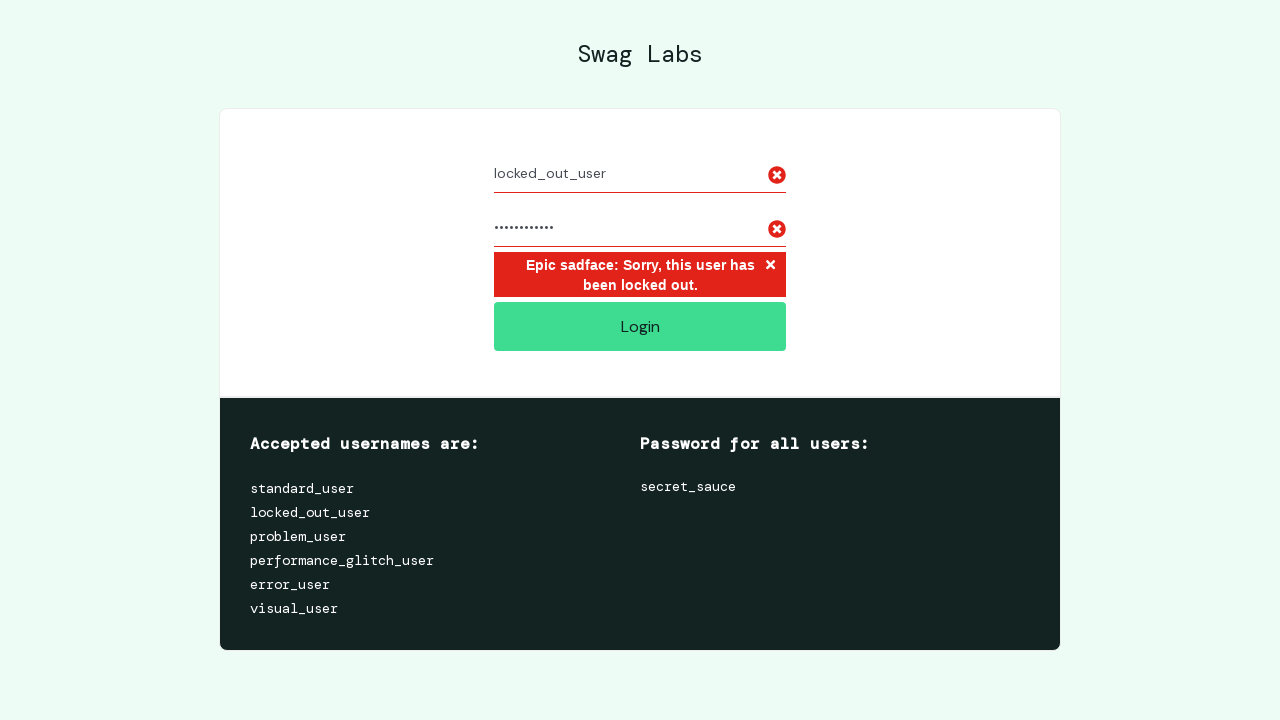

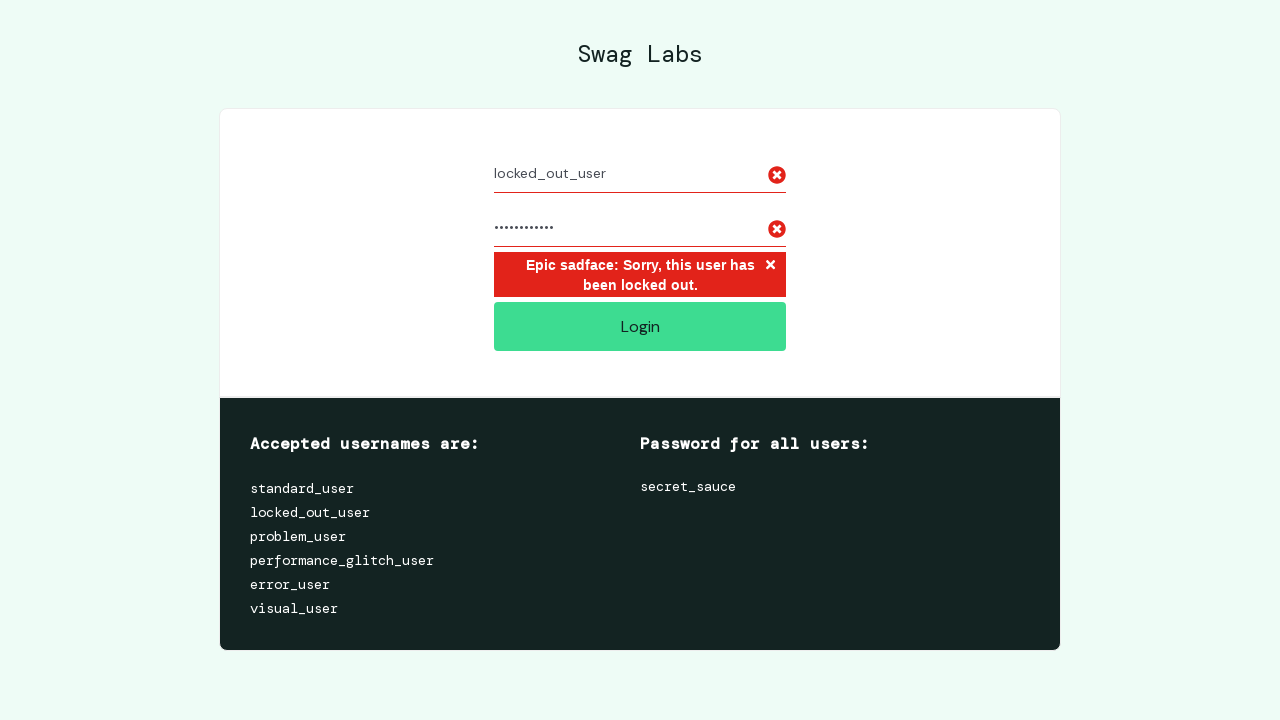